Tests dynamic controls page by verifying a textbox is initially disabled, clicking the Enable button, waiting for the "It's enabled!" message to appear, and verifying the textbox becomes enabled.

Starting URL: https://the-internet.herokuapp.com/dynamic_controls

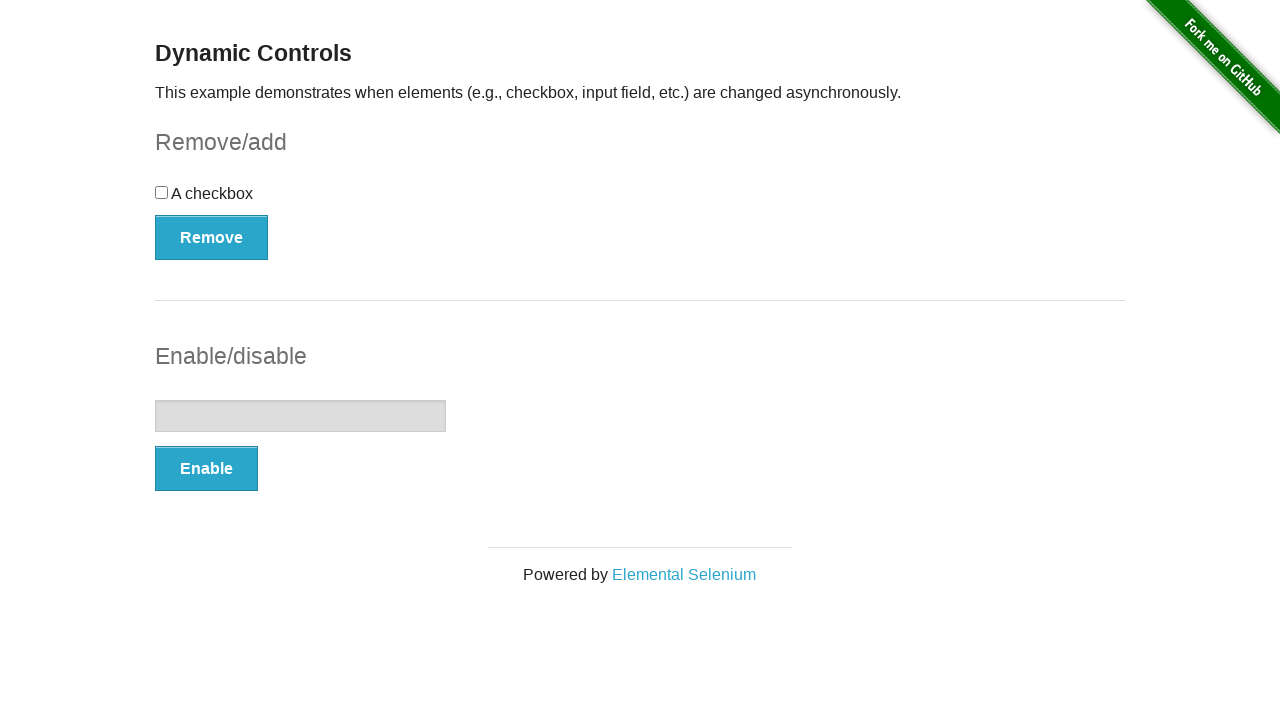

Located the textbox element
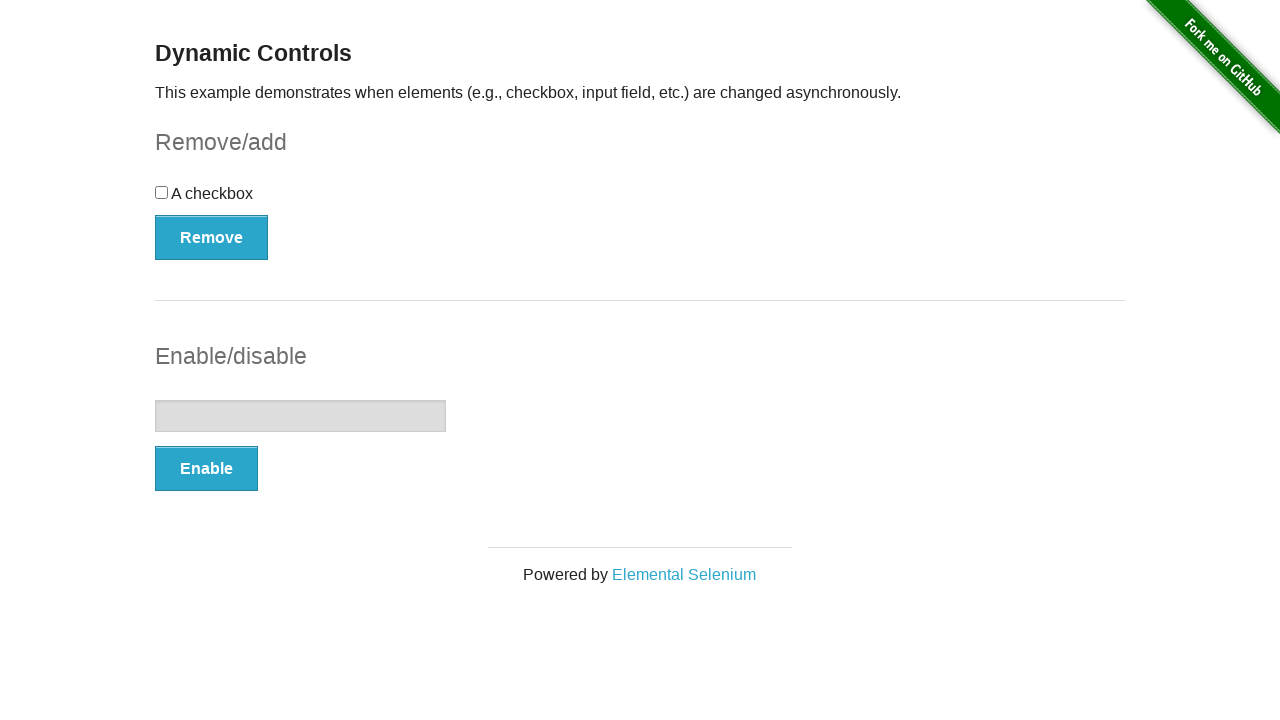

Verified textbox is initially disabled
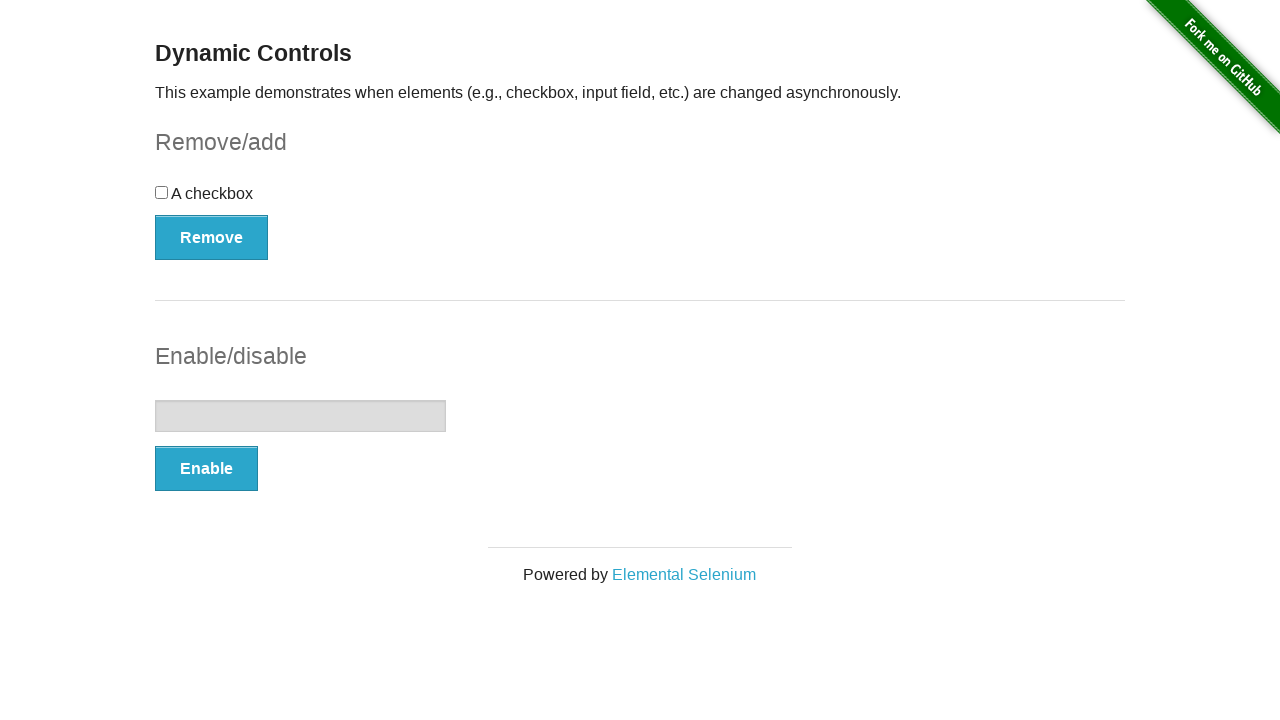

Clicked the Enable button at (206, 469) on xpath=//*[text()='Enable']
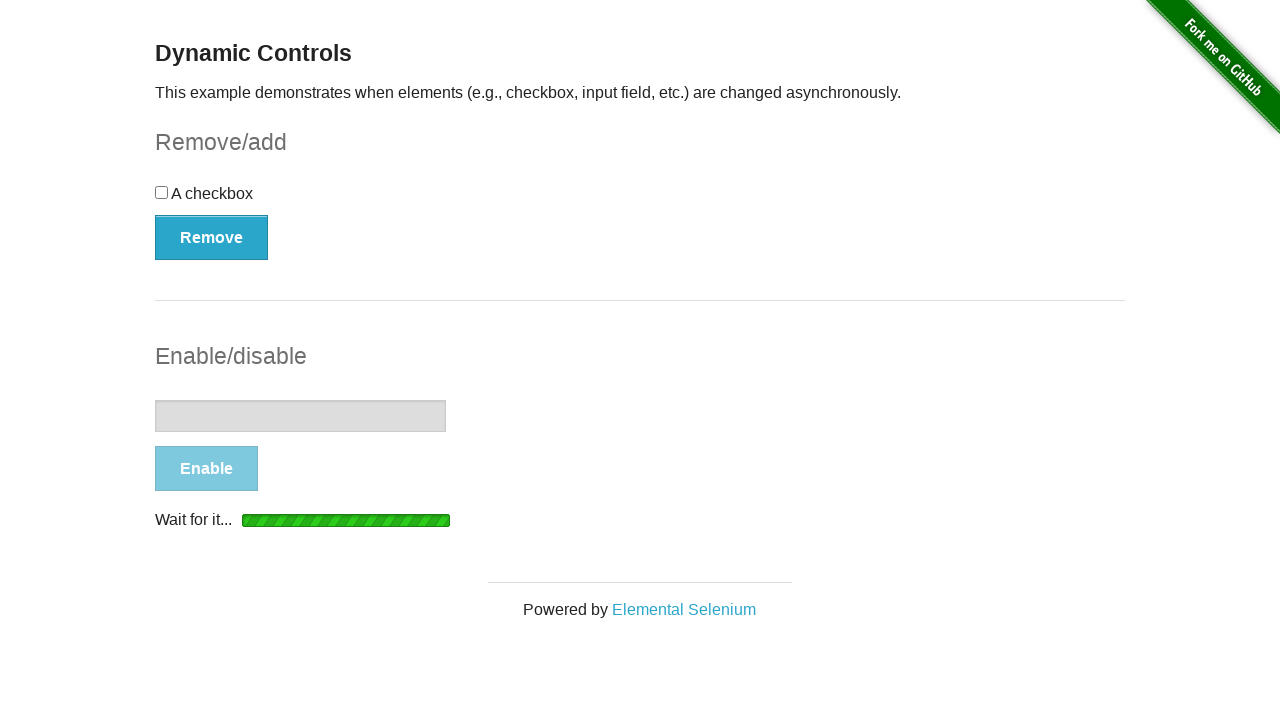

Waited for 'It's enabled!' message to appear
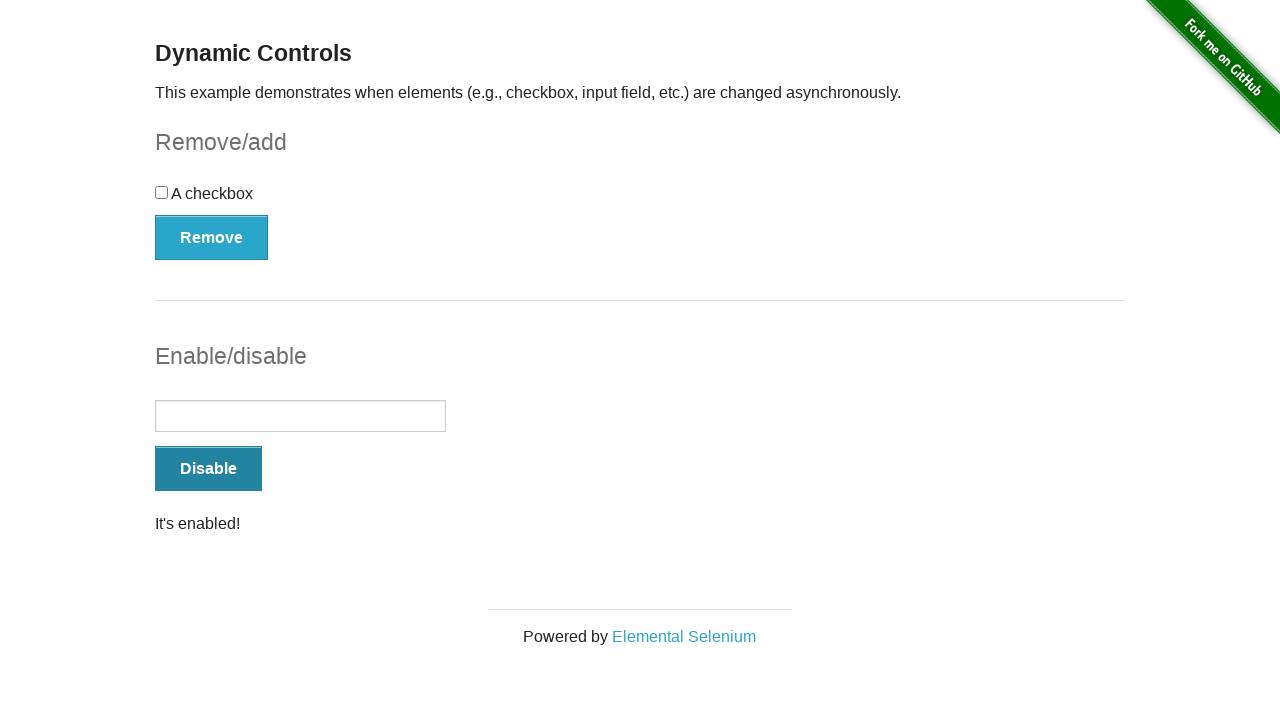

Verified textbox is now enabled
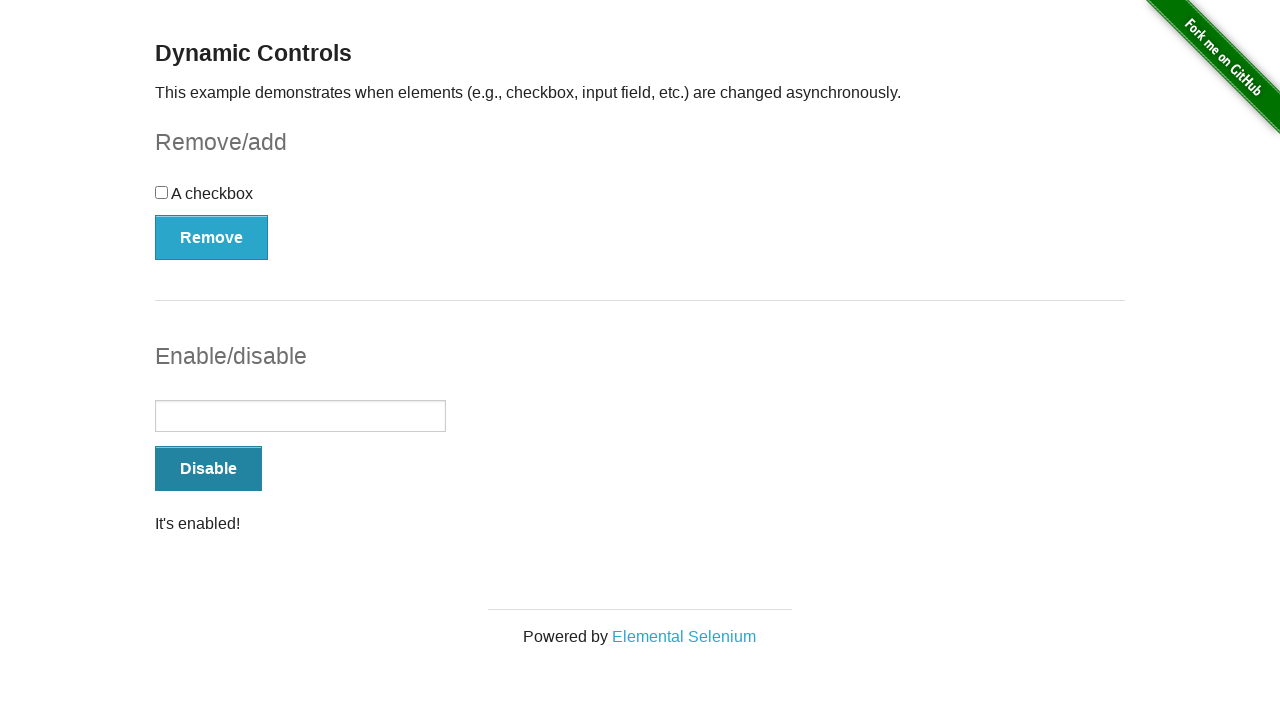

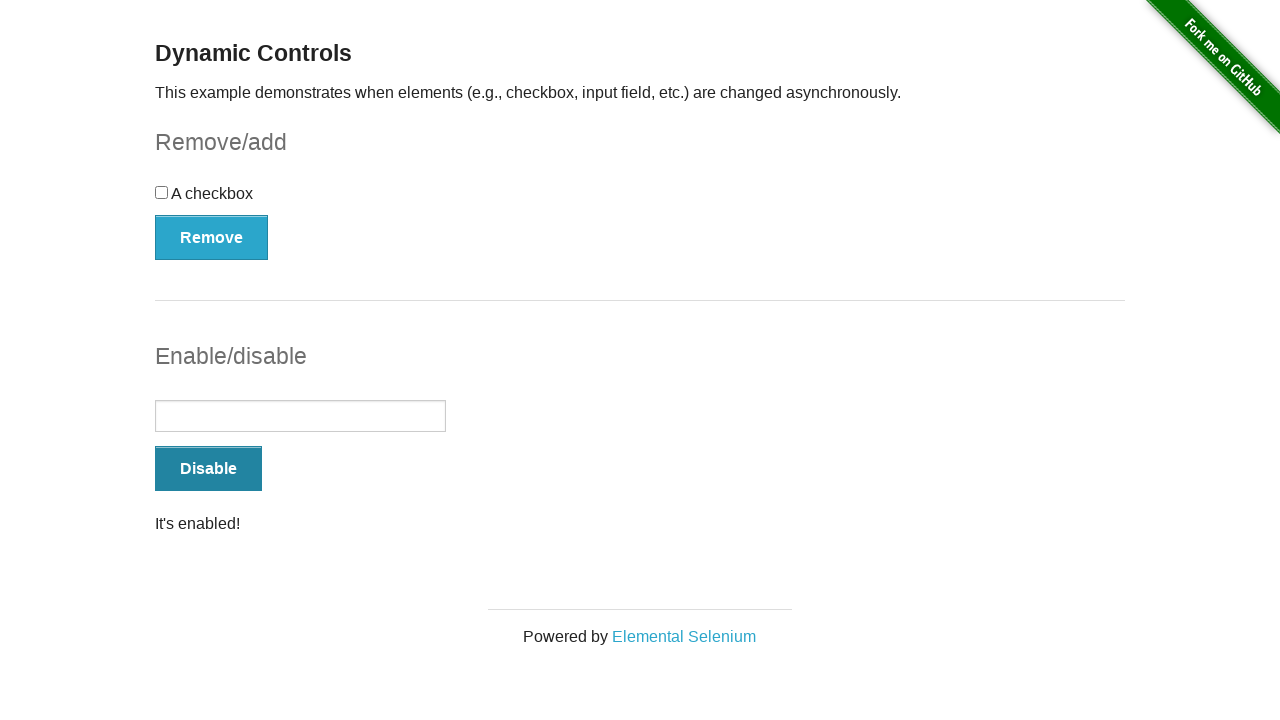